Tests YouTube search functionality by entering an Arabic search query "جو شو" and submitting the search form using keyboard Enter key

Starting URL: https://www.youtube.com

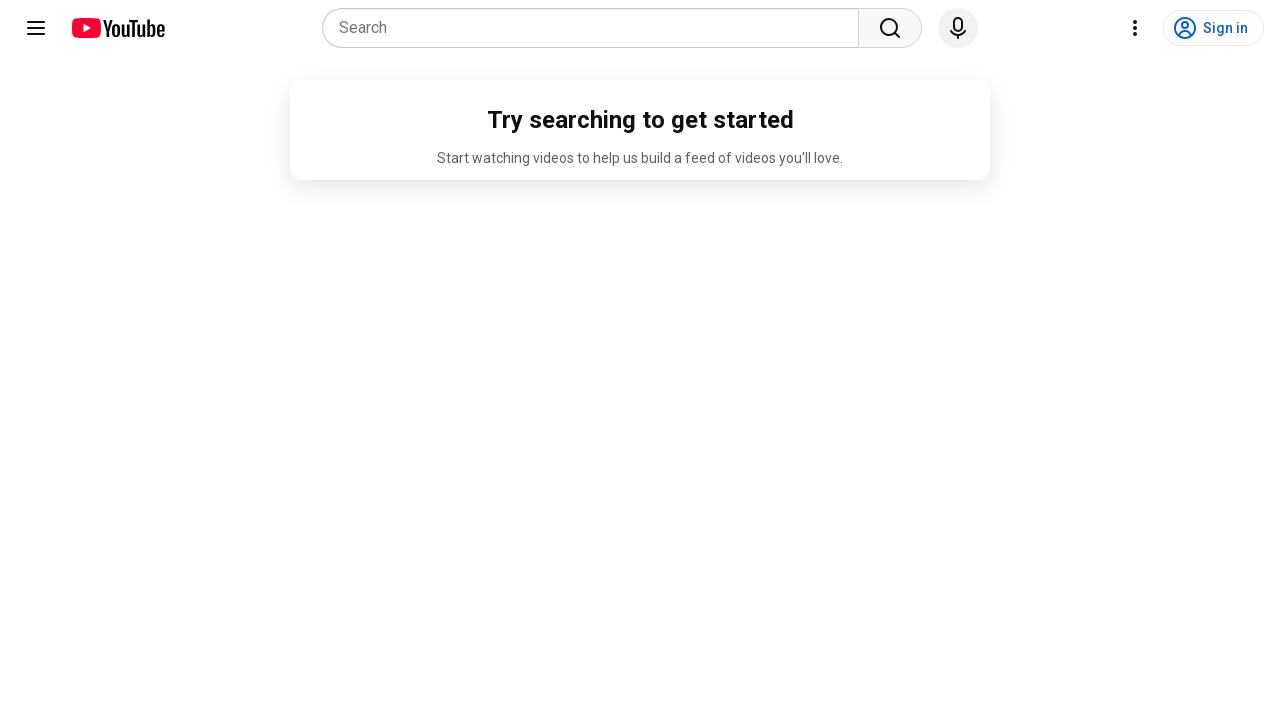

Filled search input with Arabic query 'جو شو' on input[name='search_query']
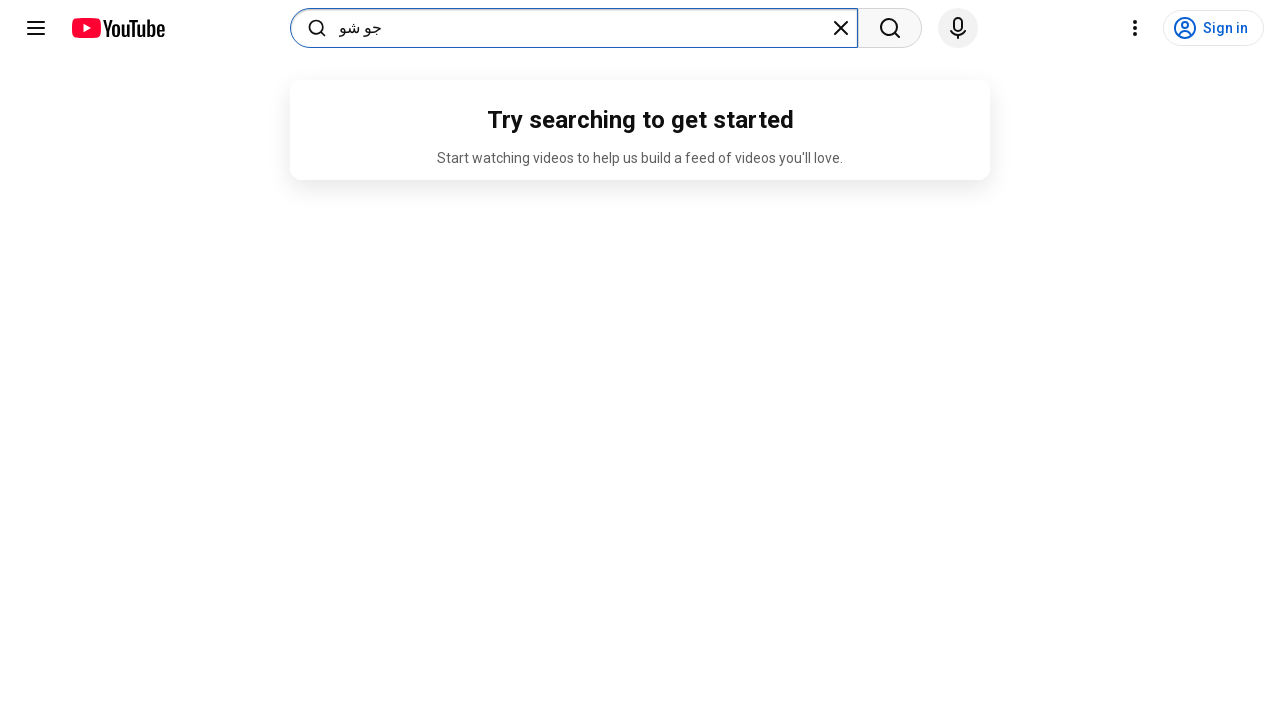

Pressed Enter key to submit search form on input[name='search_query']
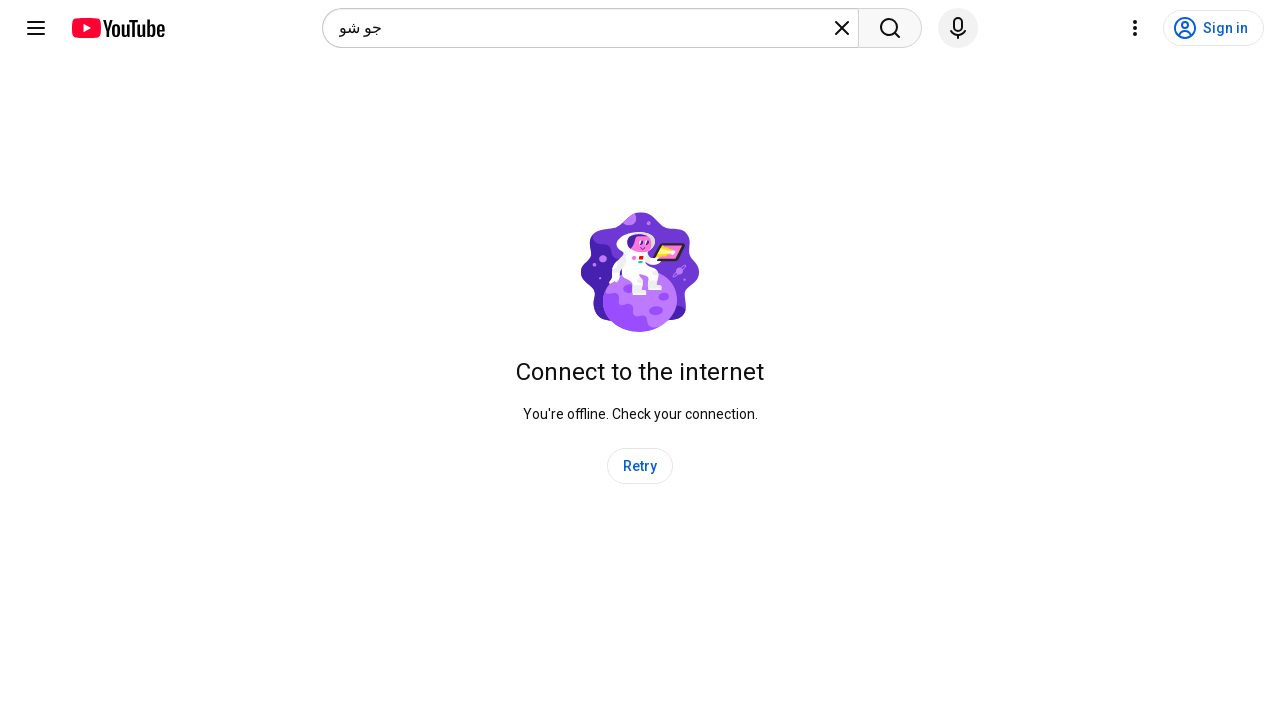

Waited for search results page to load completely
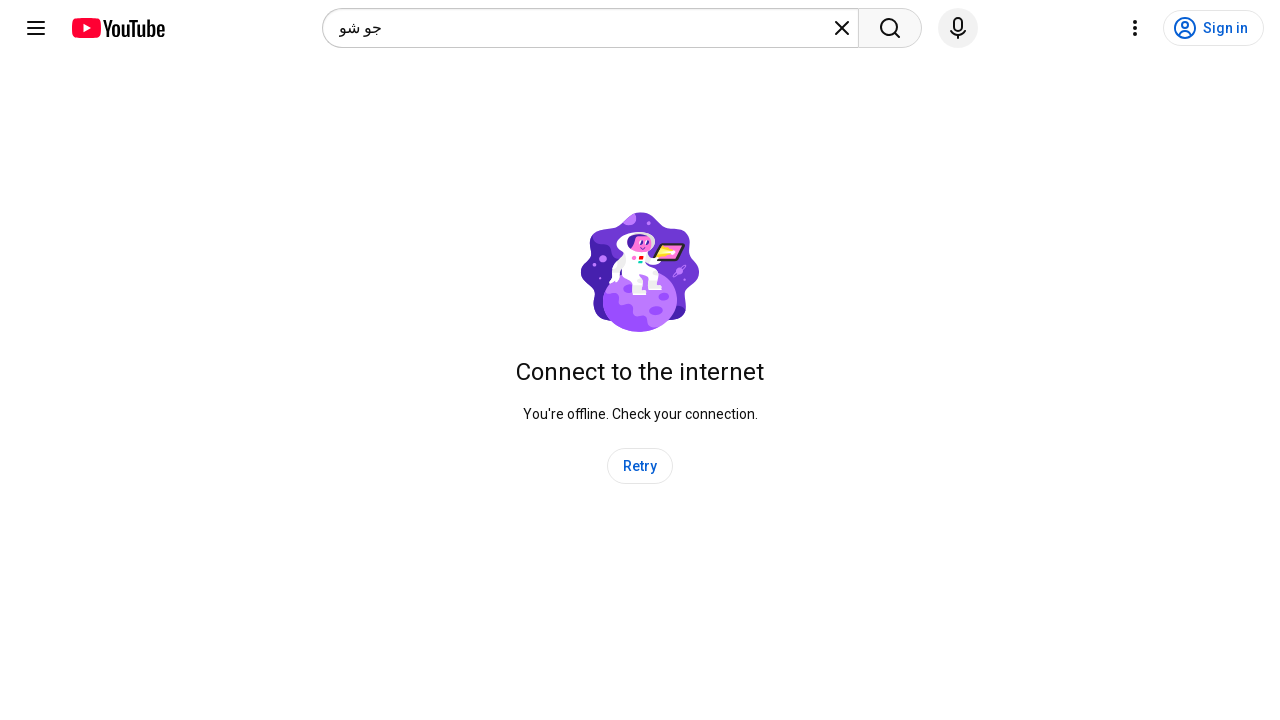

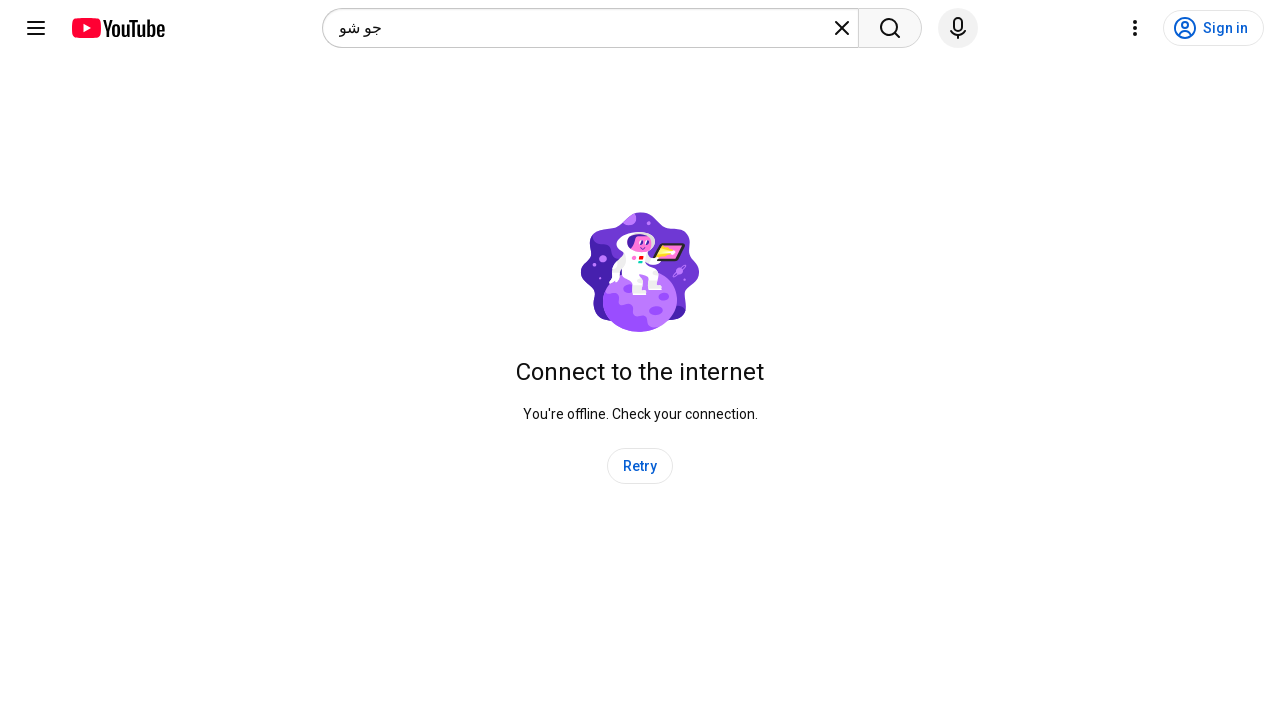